Tests that a URL is reachable online by navigating to hackthissite.org and verifying the page loads successfully.

Starting URL: https://www.hackthissite.org/

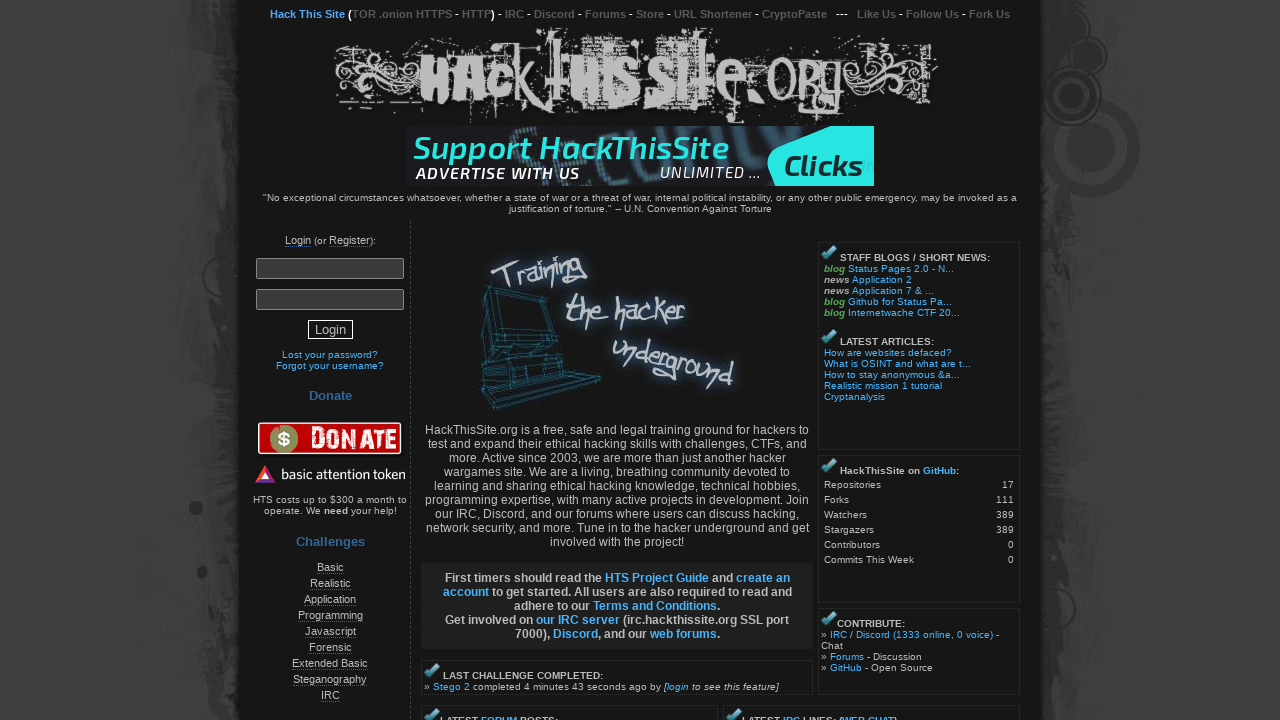

Page loaded successfully and DOM content is ready
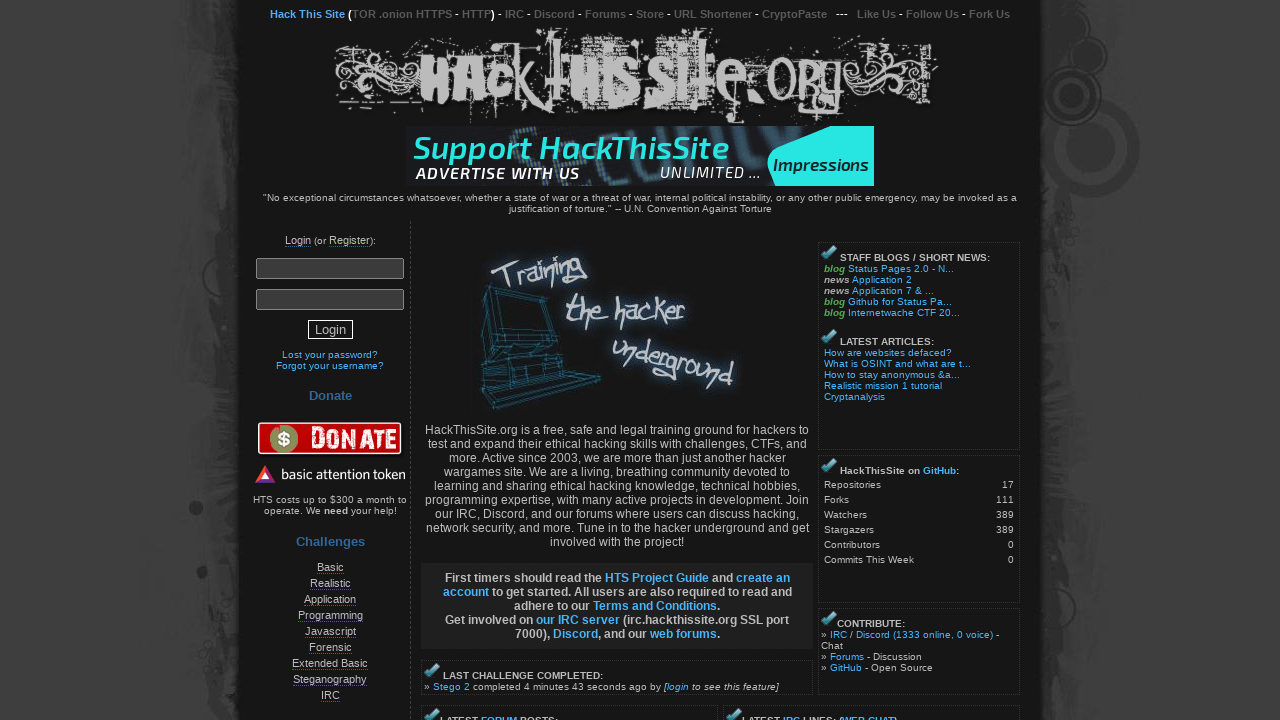

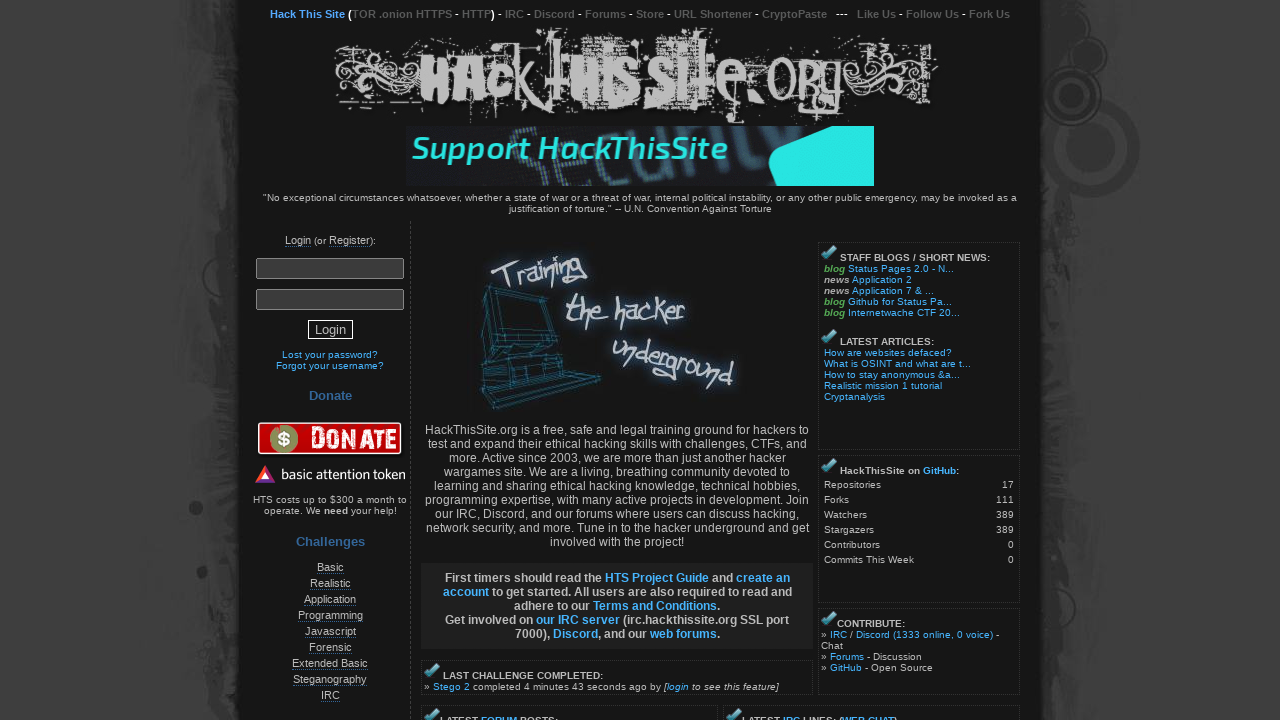